Navigates to a Selenium training classes page and waits for it to load

Starting URL: http://practicalsqa.net/beginning-selenium-classes/

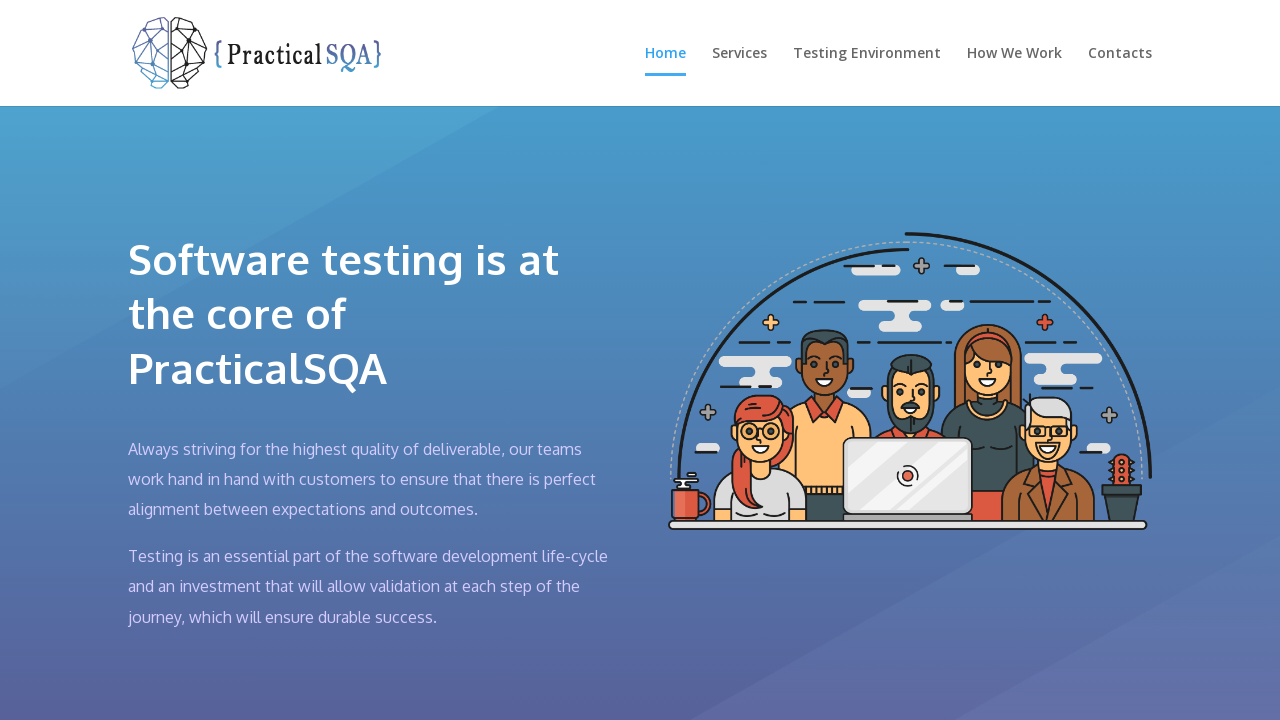

Navigated to Beginning Selenium Classes page
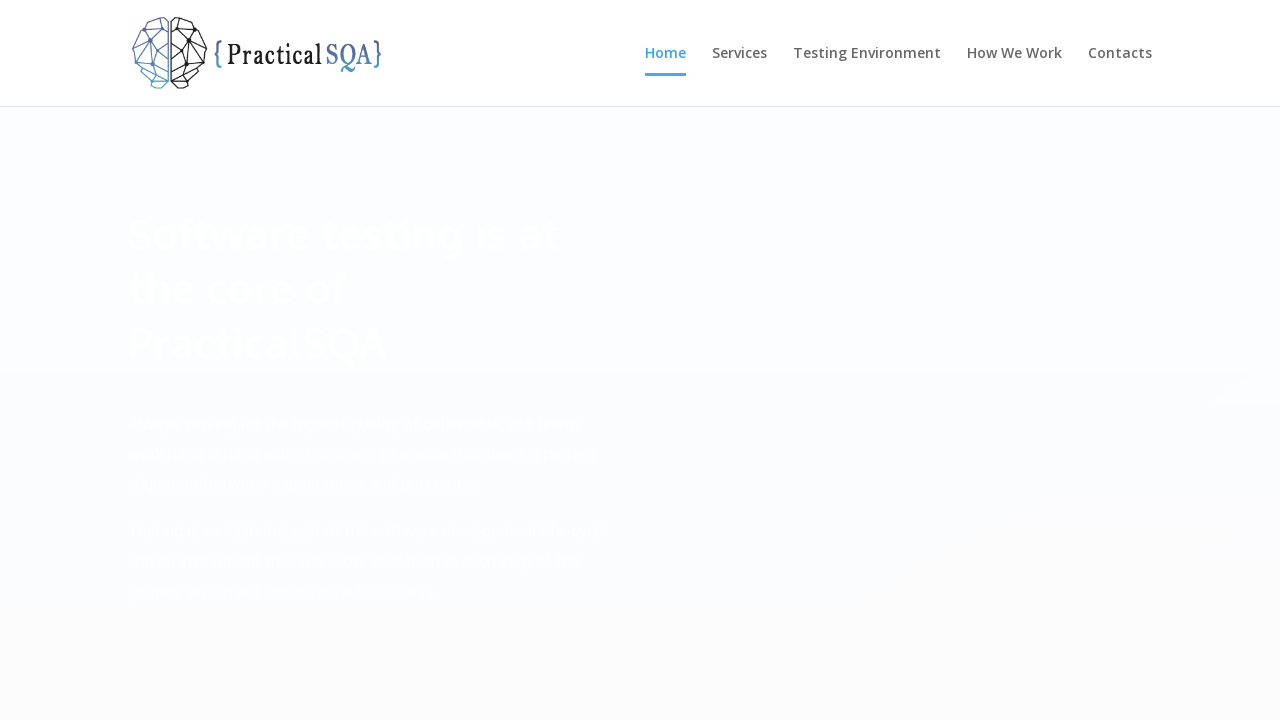

Page loaded completely
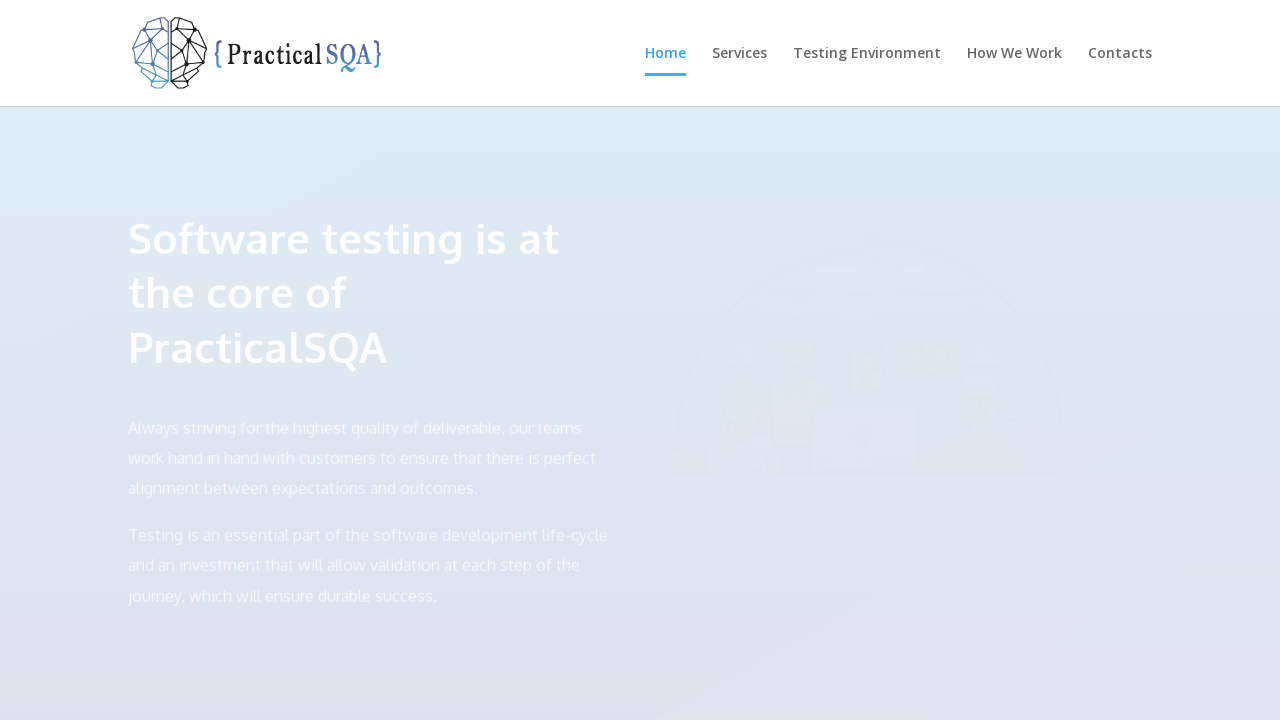

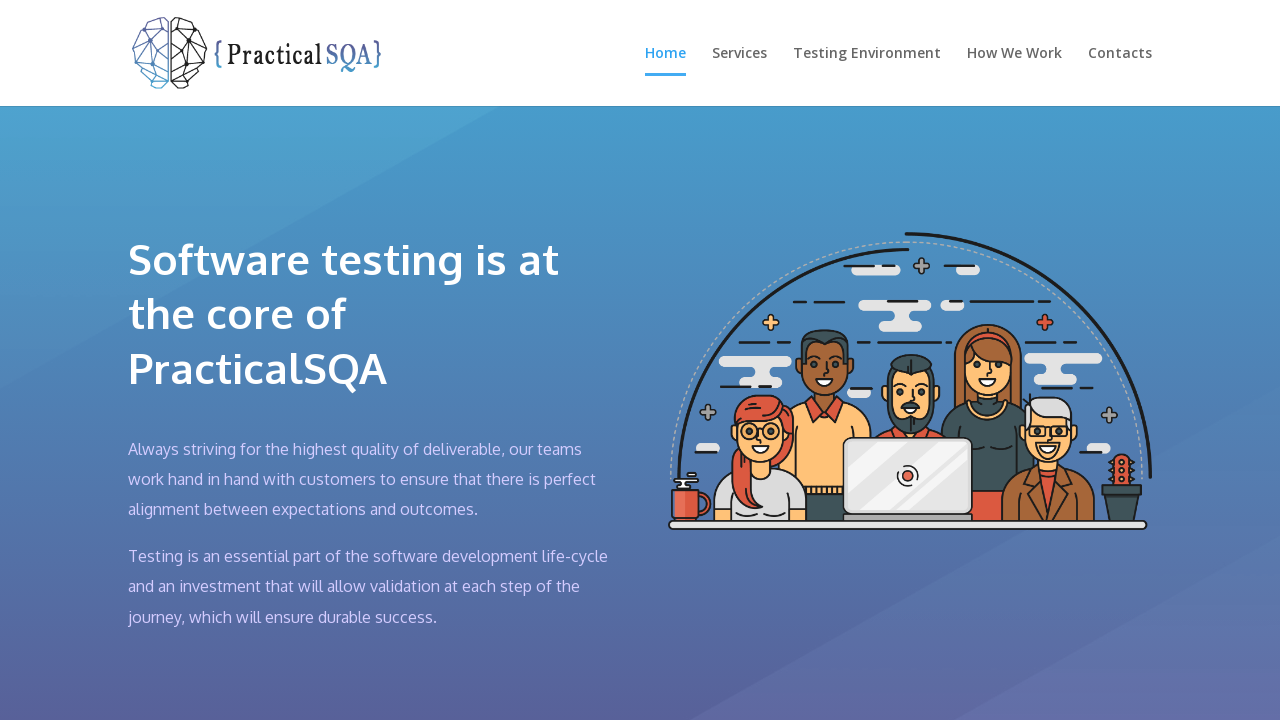